Tests right-click context menu functionality by performing a context click on a button element to trigger the context menu

Starting URL: https://swisnl.github.io/jQuery-contextMenu/demo.html

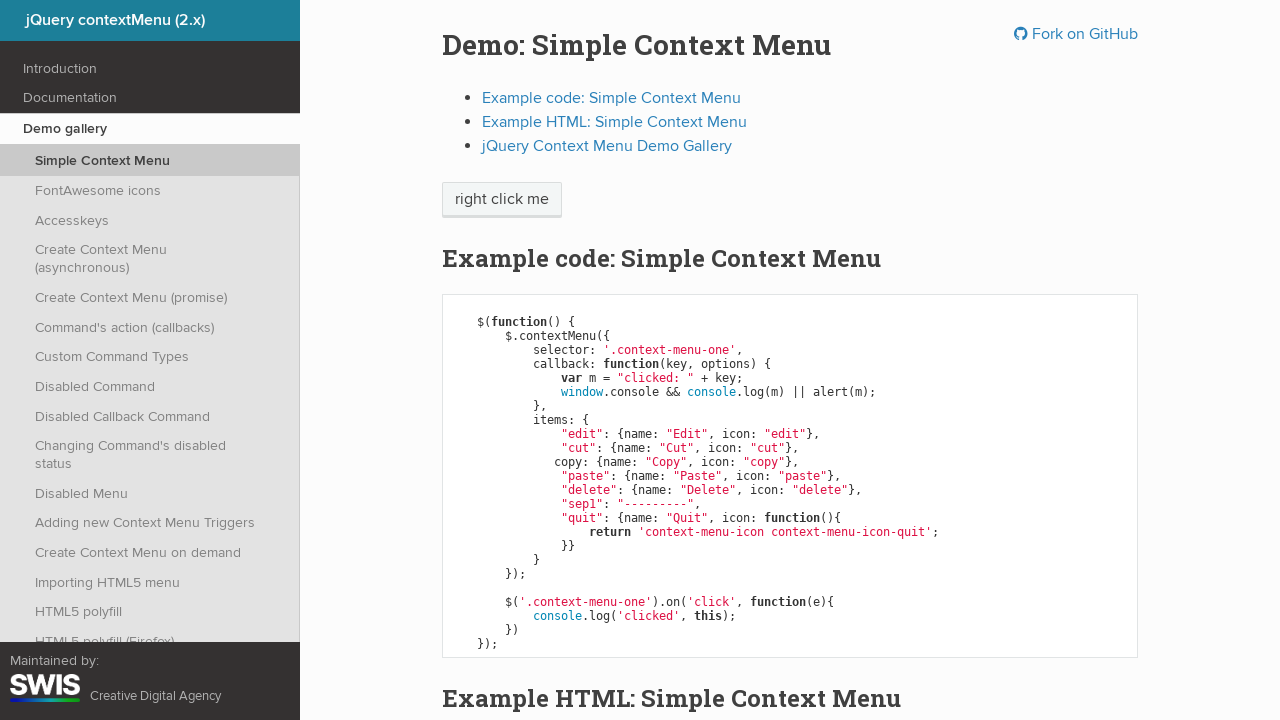

Located context menu button element
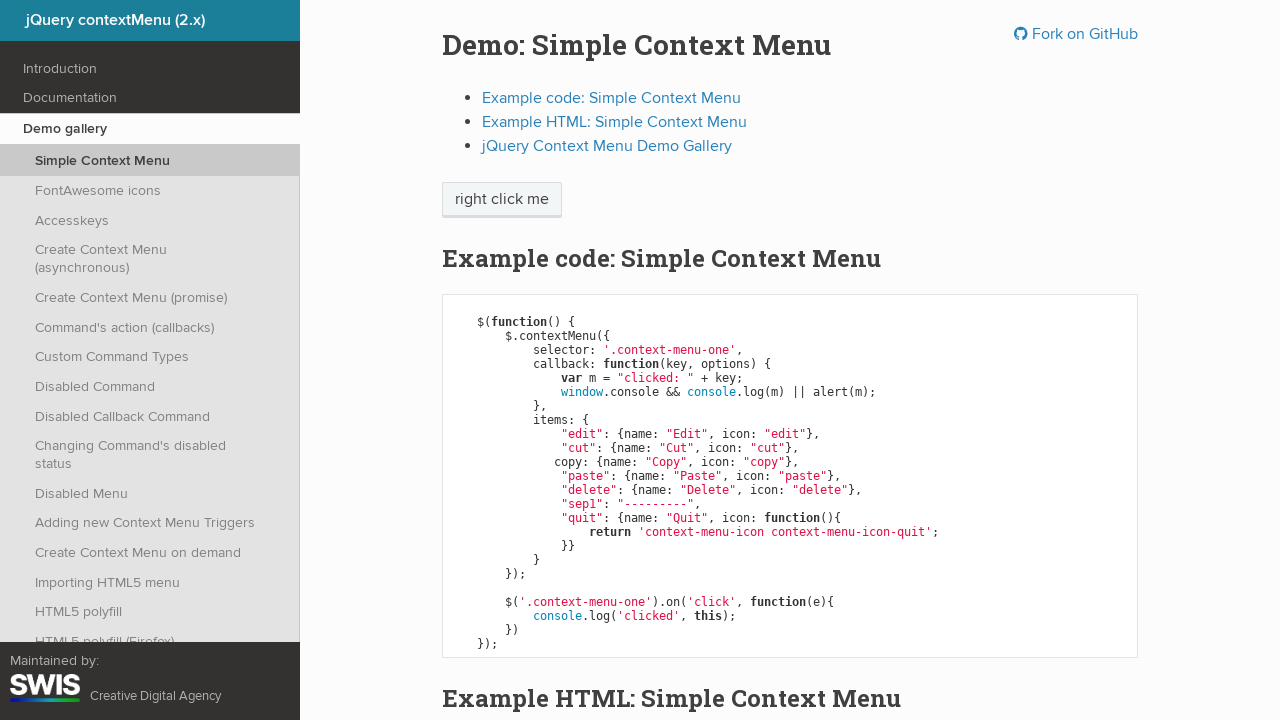

Right-clicked button to trigger context menu at (502, 200) on span.context-menu-one.btn.btn-neutral
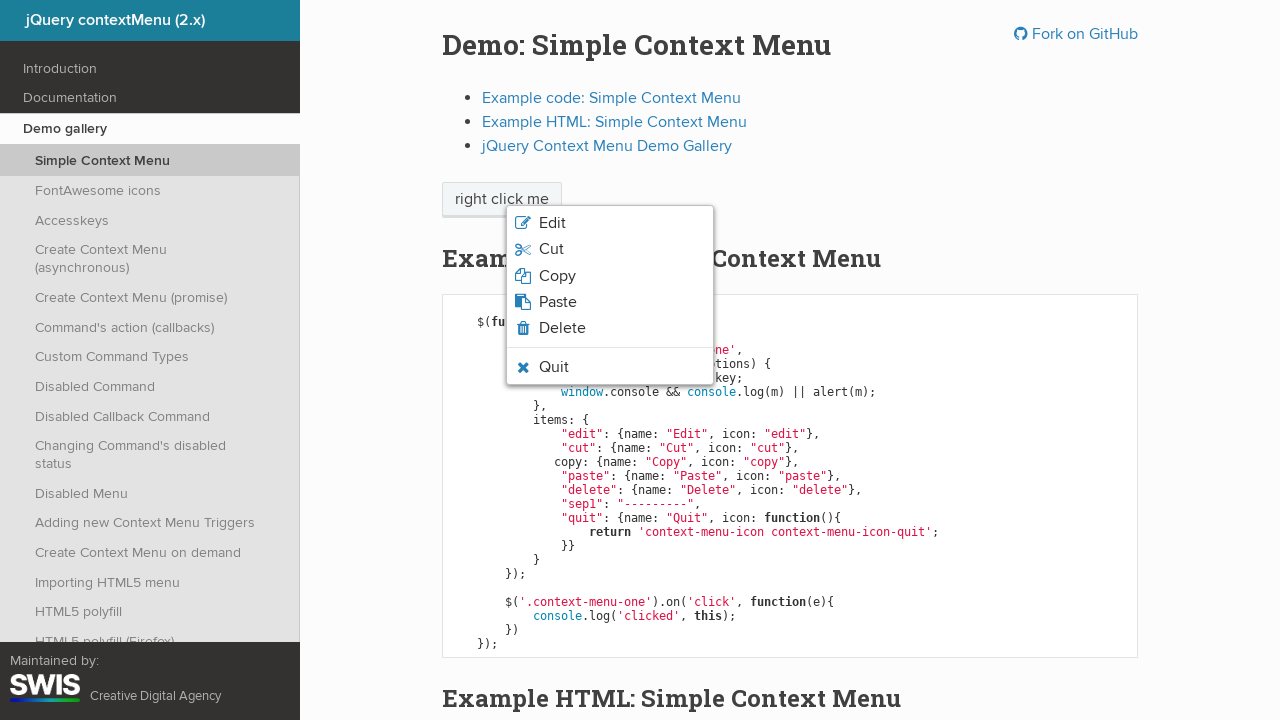

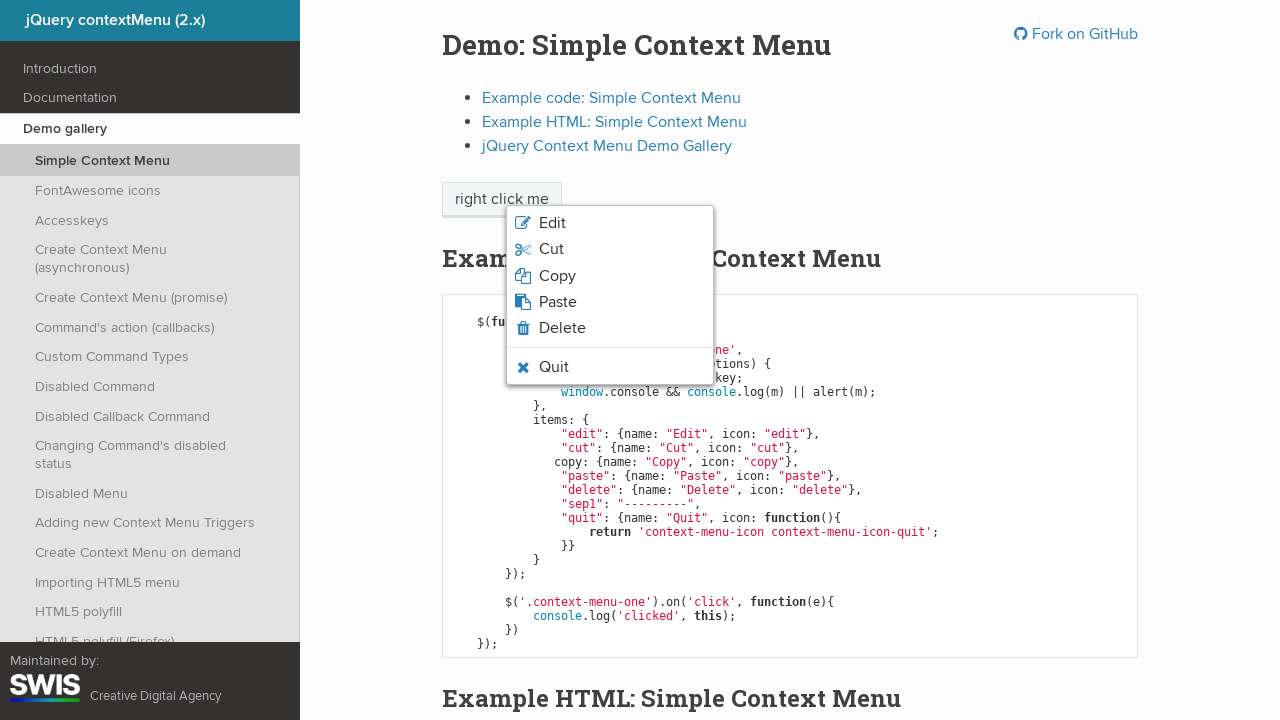